Automates a memory card matching game by systematically clicking pairs of matching icons (cube, cubes, car, coffee, bomb, bolt, book, cake)

Starting URL: http://zzzscore.com/memory

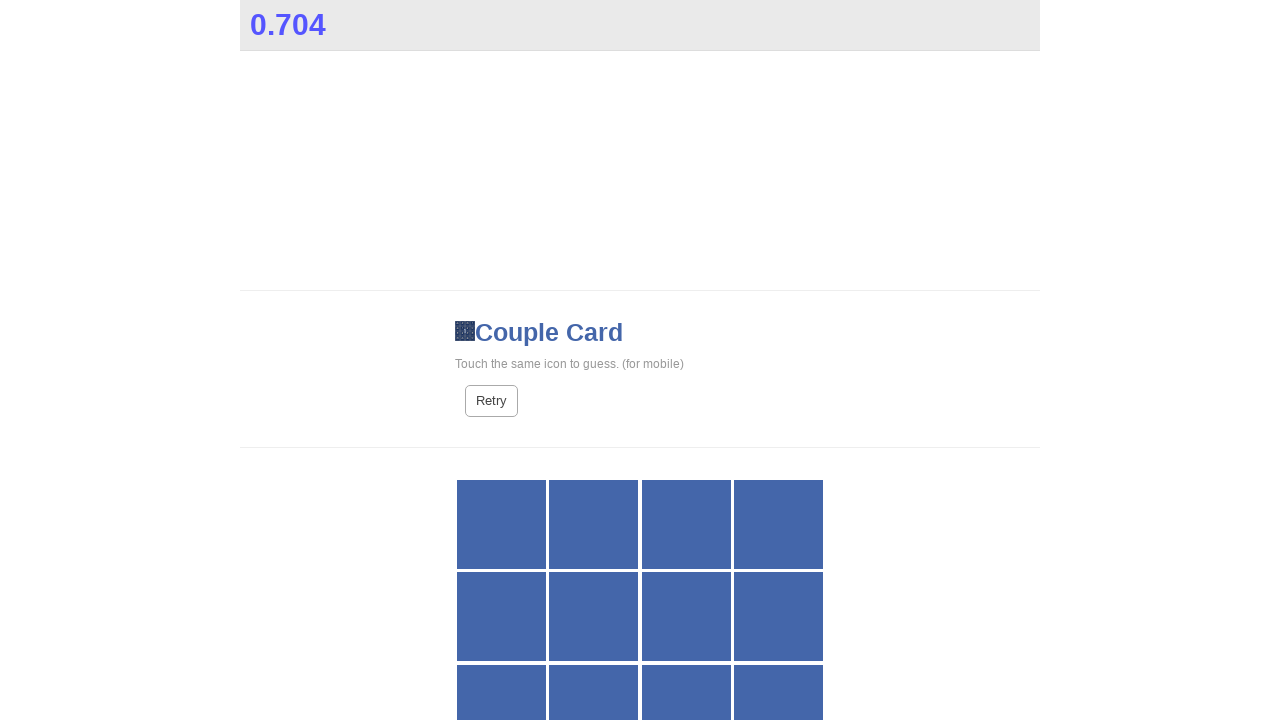

Waited 3.6 seconds for memory game to fully load
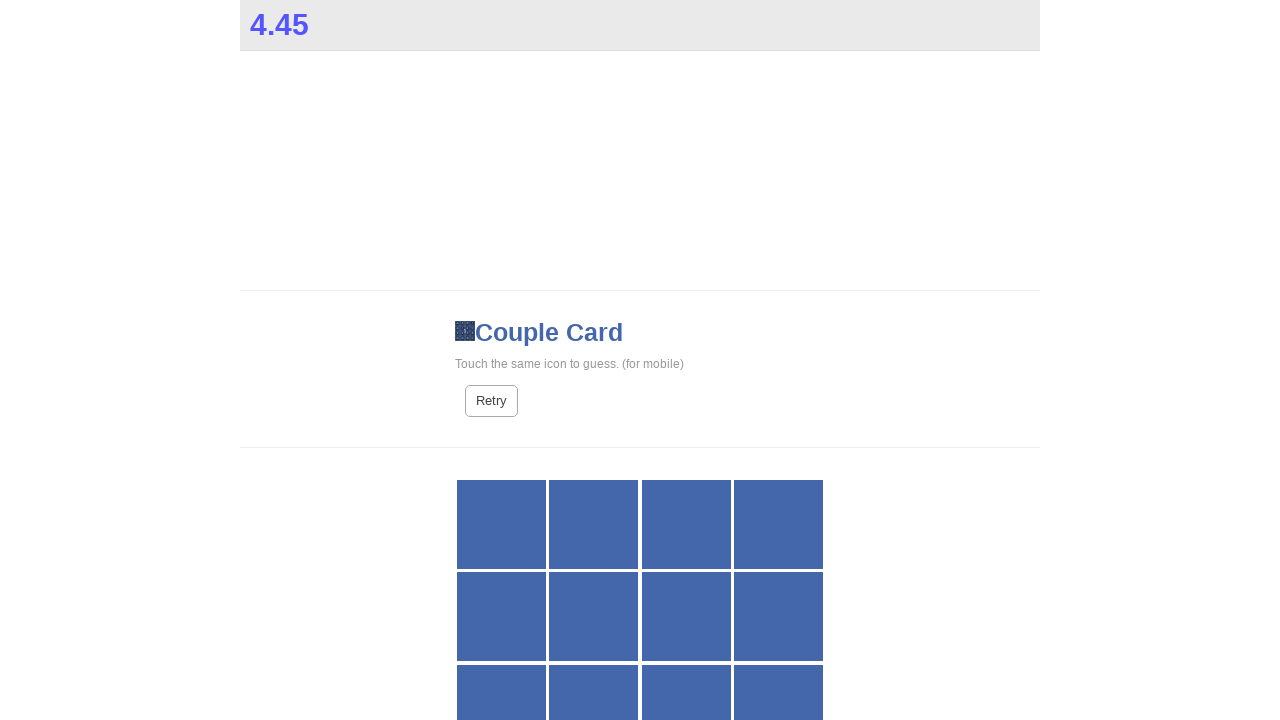

Clicked cube card 1 of 2 at (686, 524) on span.fa.fa-cube[style='display: none;'] >> nth=0 >> ..
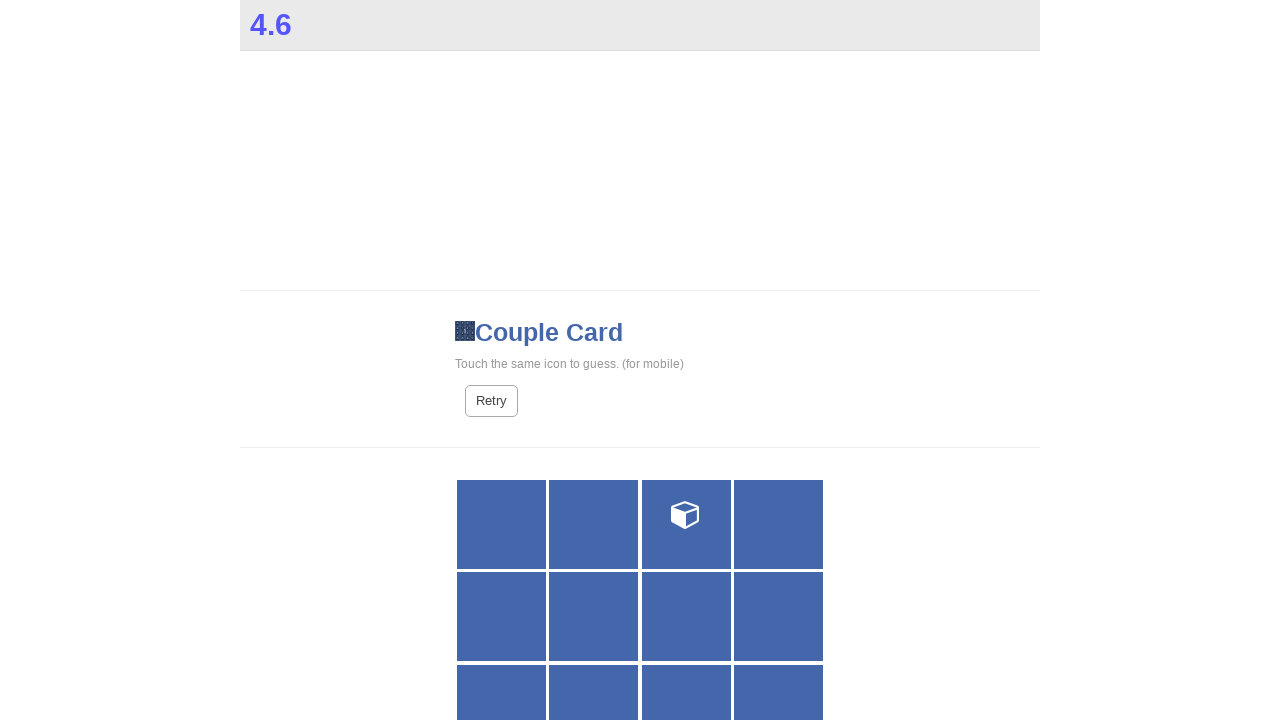

Clicked cube card 2 of 2 at (779, 524) on span.fa.fa-cube[style='display: none;'] >> nth=0 >> ..
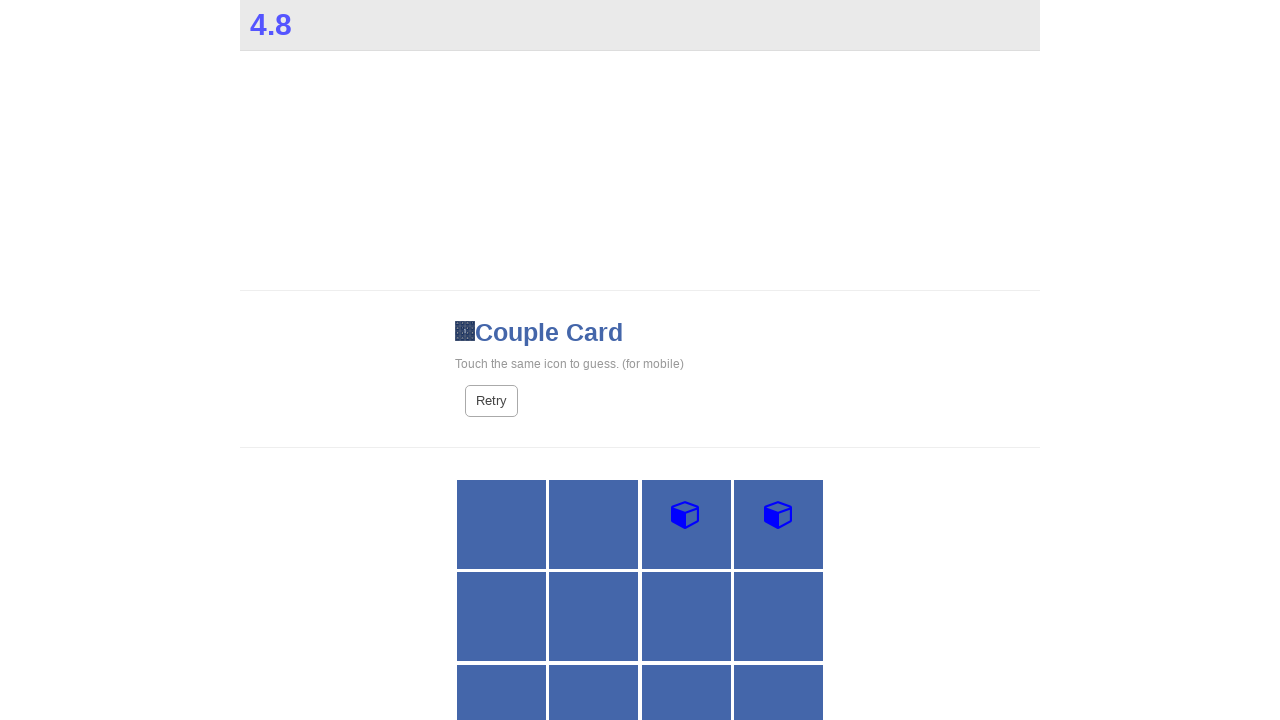

Clicked cubes card 1 of 2 at (779, 617) on span.fa.fa-cubes[style='display: none;'] >> nth=0 >> ..
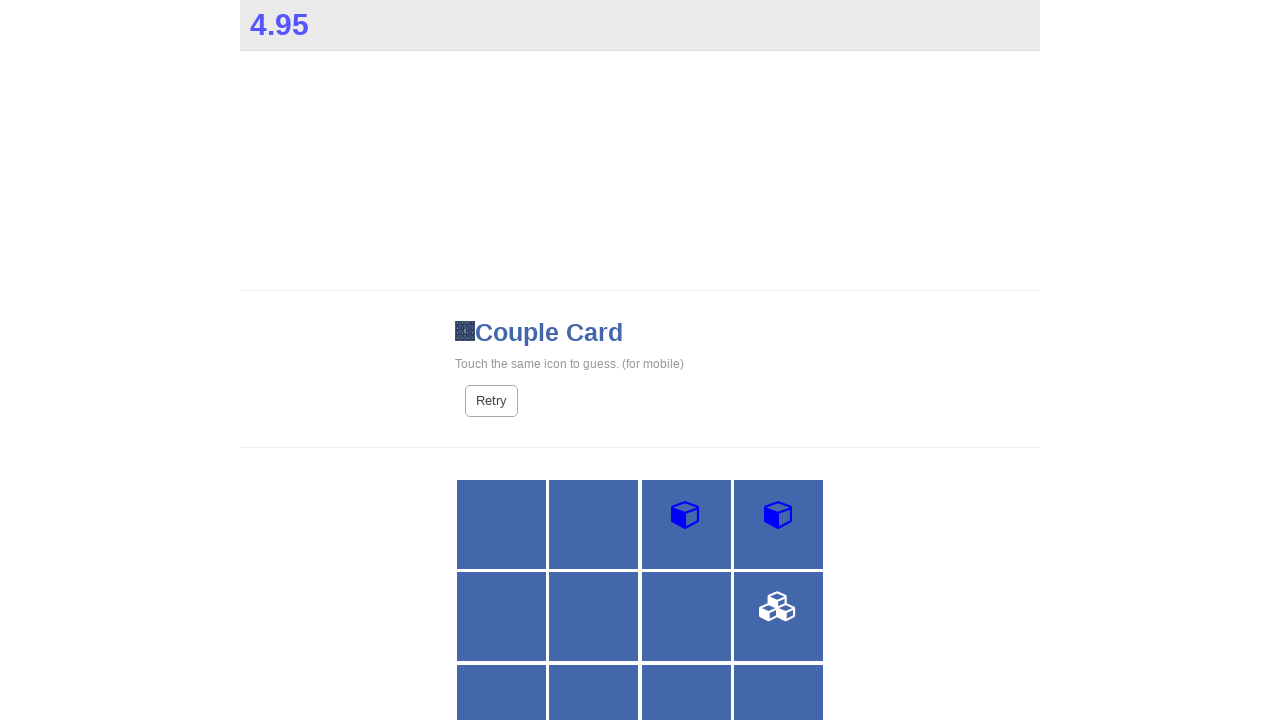

Clicked cubes card 2 of 2 at (501, 676) on span.fa.fa-cubes[style='display: none;'] >> nth=0 >> ..
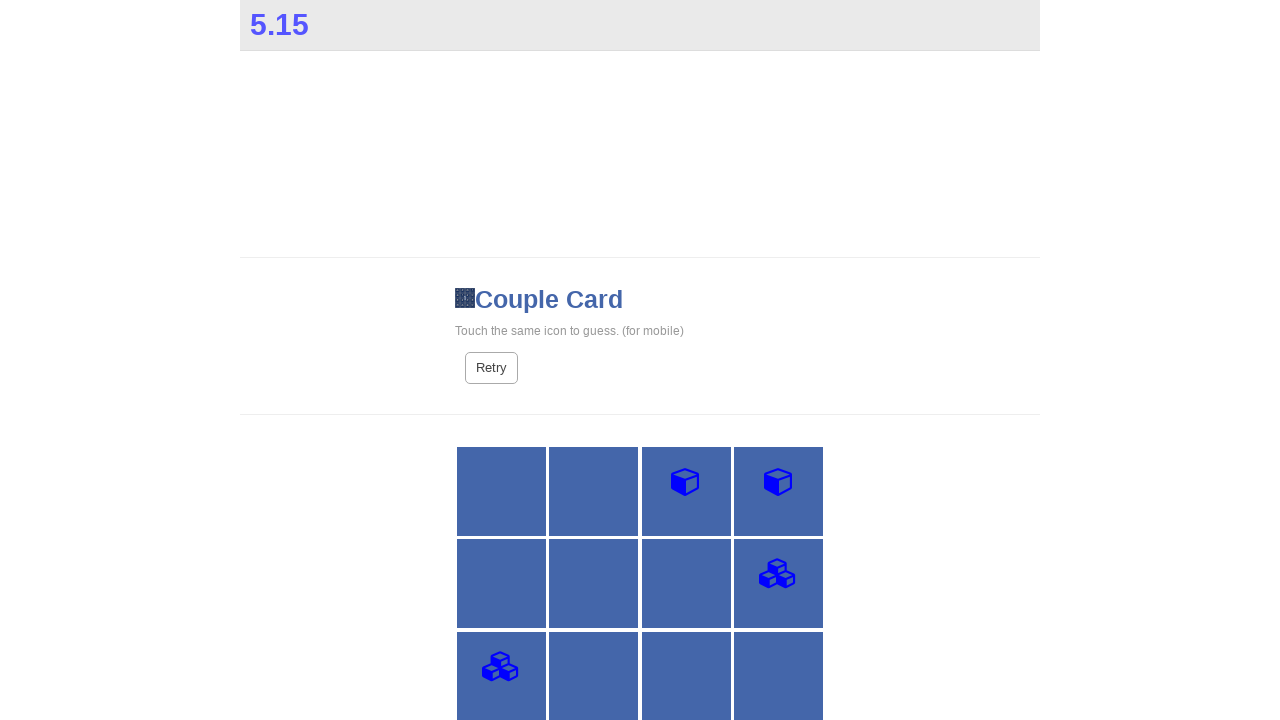

Clicked car card 1 of 2 at (501, 584) on span.fa.fa-car[style='display: none;'] >> nth=0 >> ..
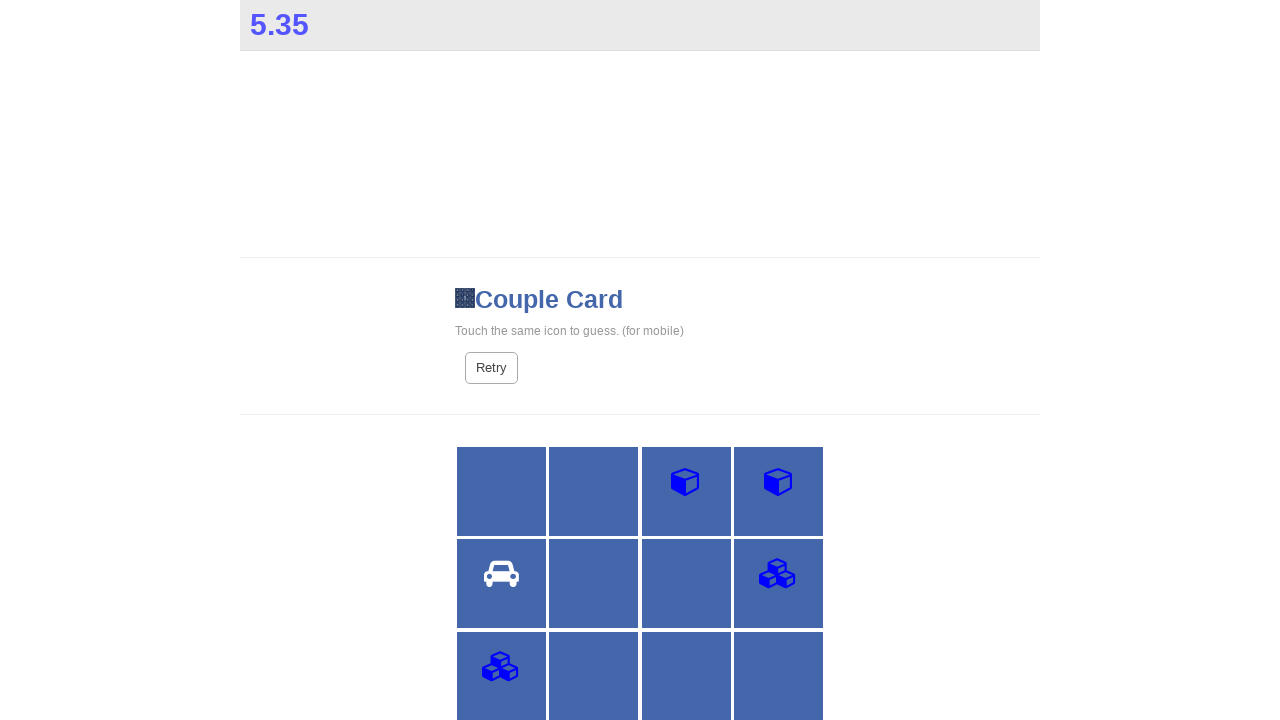

Clicked car card 2 of 2 at (779, 361) on span.fa.fa-car[style='display: none;'] >> nth=0 >> ..
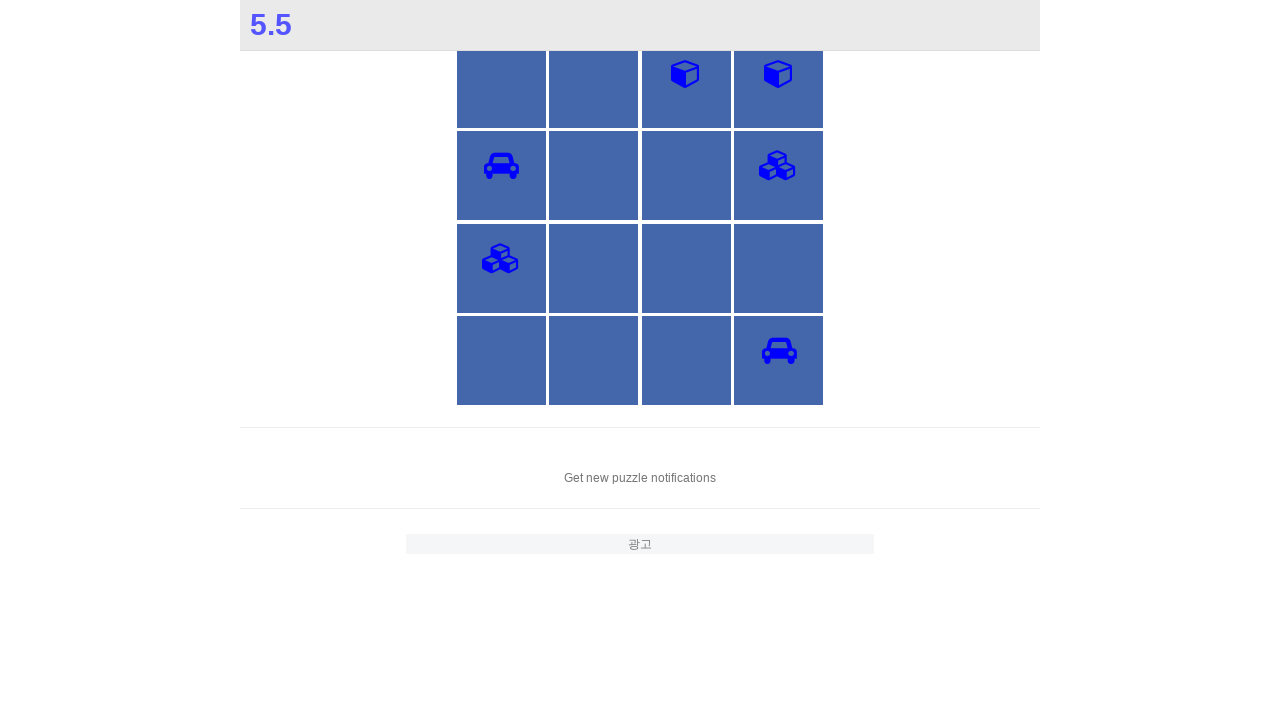

Clicked coffee card 1 of 2 at (594, 176) on span.fa.fa-coffee[style='display: none;'] >> nth=0 >> ..
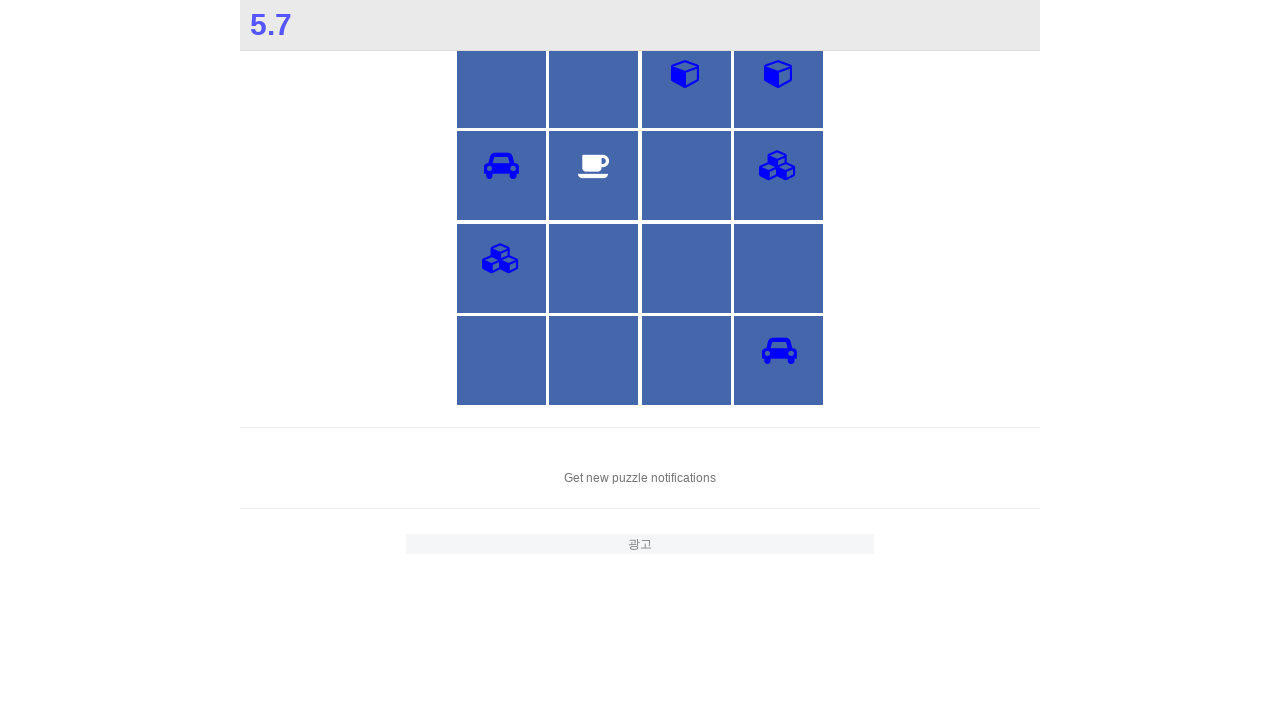

Clicked coffee card 2 of 2 at (594, 361) on span.fa.fa-coffee[style='display: none;'] >> nth=0 >> ..
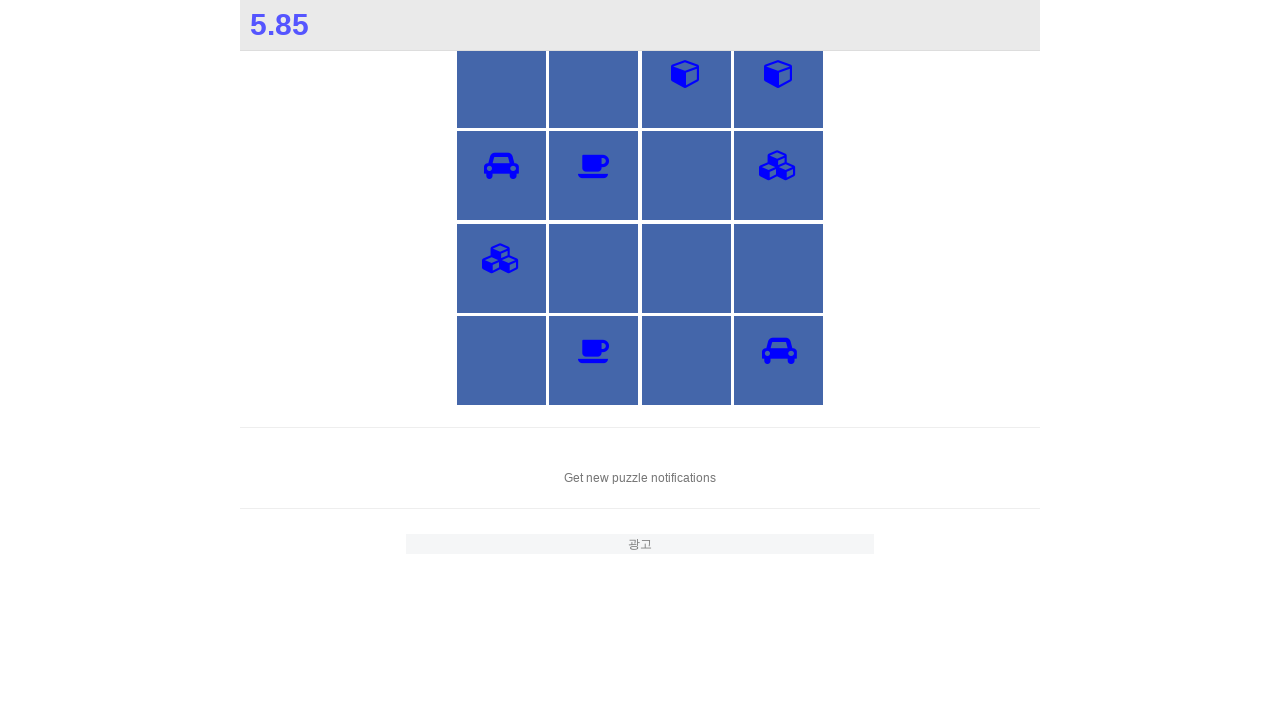

Clicked bomb card 1 of 2 at (594, 268) on span.fa.fa-bomb[style='display: none;'] >> nth=0 >> ..
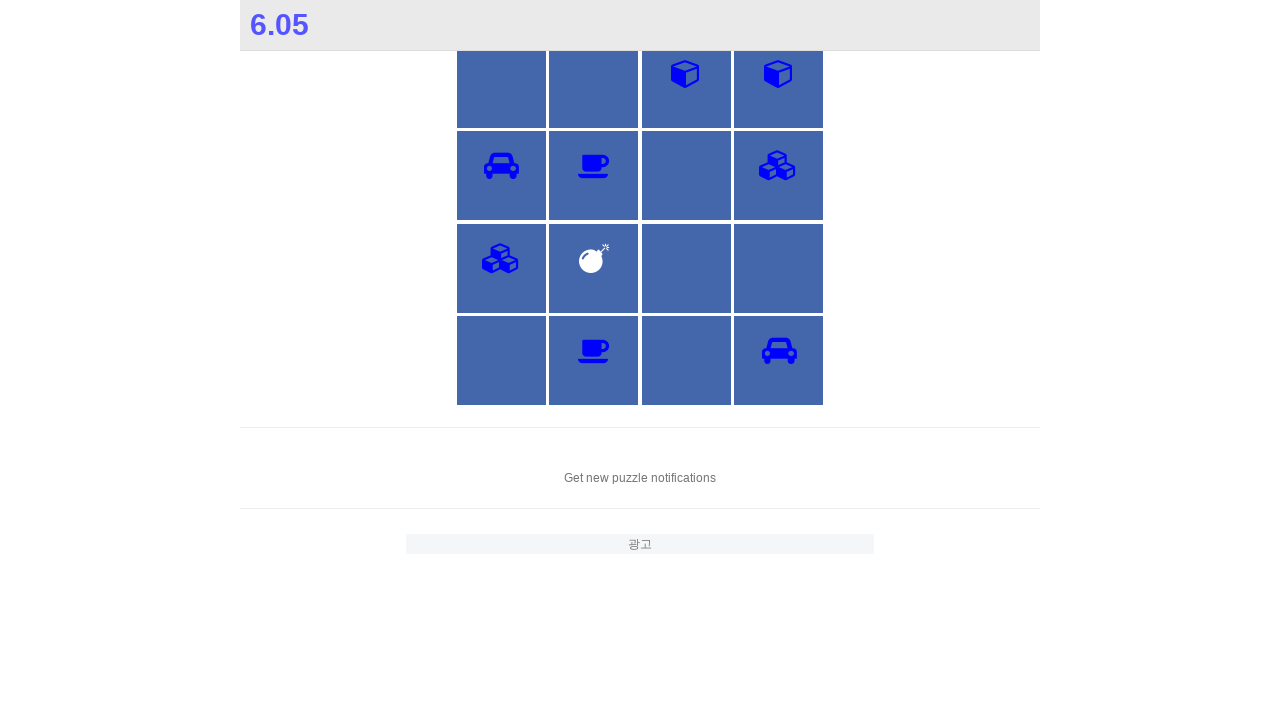

Clicked bomb card 2 of 2 at (686, 361) on span.fa.fa-bomb[style='display: none;'] >> nth=0 >> ..
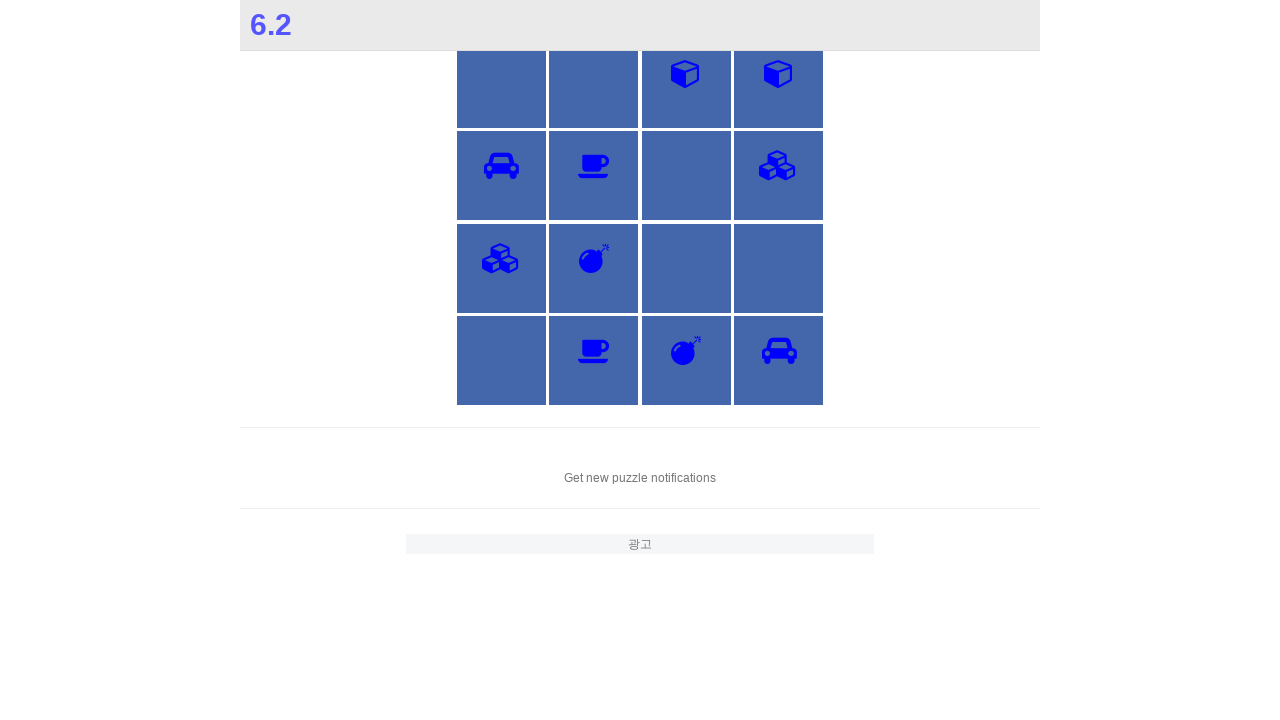

Clicked bolt card 1 of 2 at (501, 83) on span.fa.fa-bolt[style='display: none;'] >> nth=0 >> ..
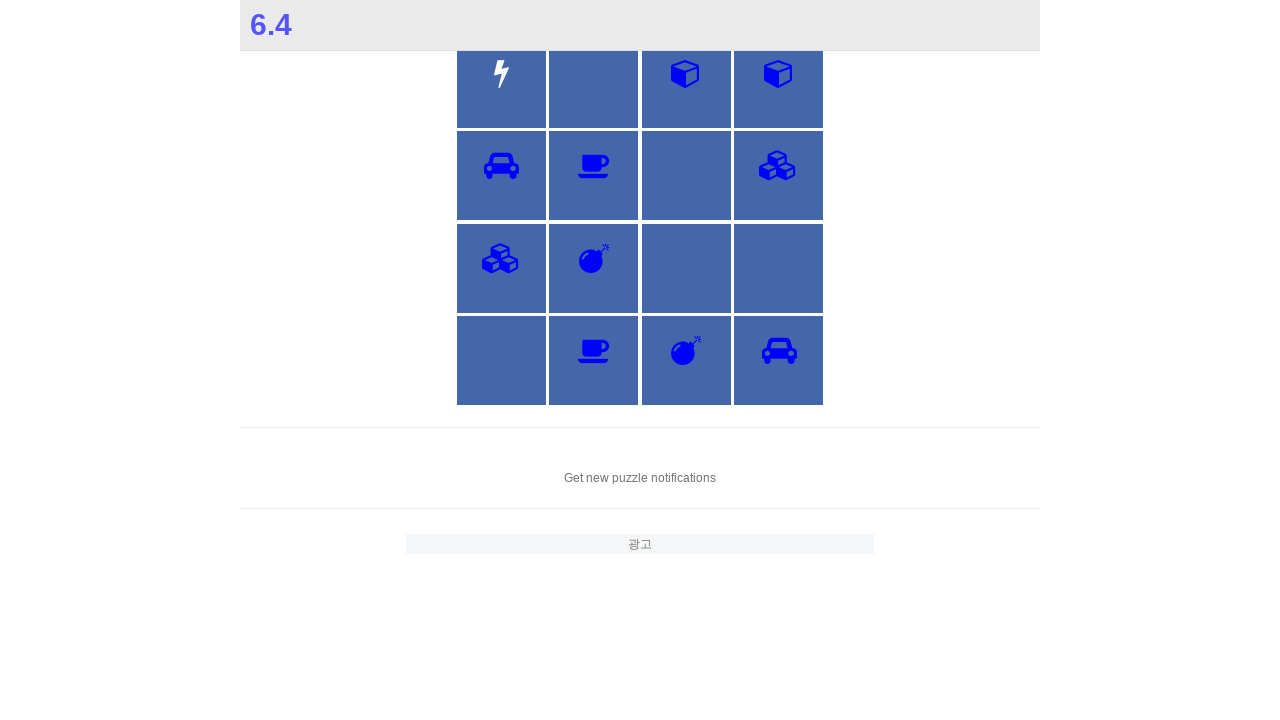

Clicked bolt card 2 of 2 at (686, 268) on span.fa.fa-bolt[style='display: none;'] >> nth=0 >> ..
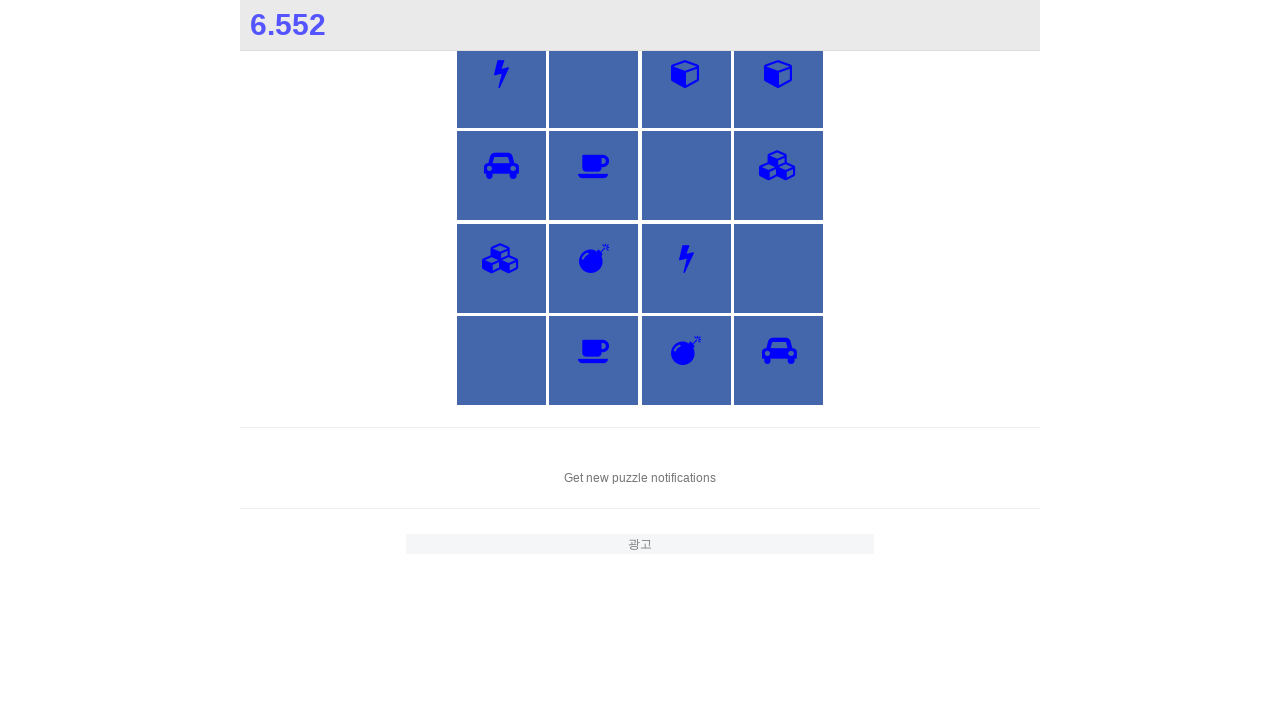

Clicked book card 1 of 2 at (779, 268) on span.fa.fa-book[style='display: none;'] >> nth=0 >> ..
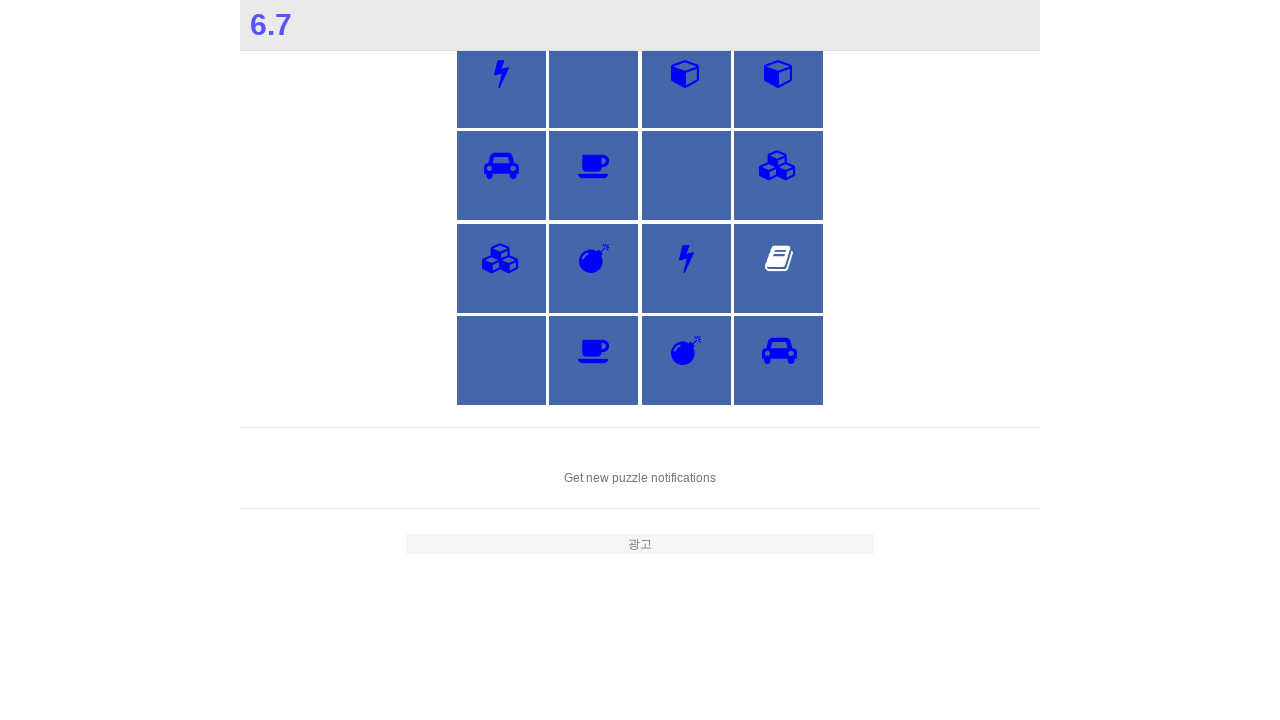

Clicked book card 2 of 2 at (501, 361) on span.fa.fa-book[style='display: none;'] >> nth=0 >> ..
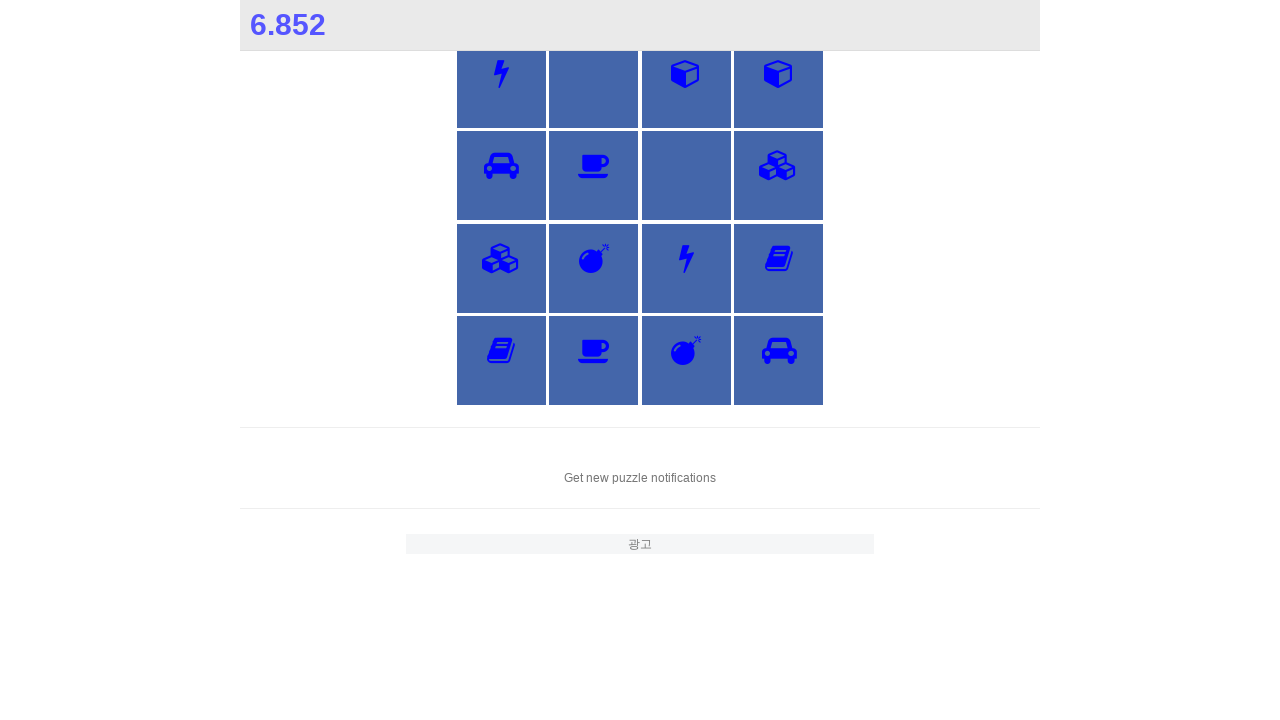

Clicked cake card 1 of 2 at (594, 83) on span.fa.fa-birthday-cake[style='display: none;'] >> nth=0 >> ..
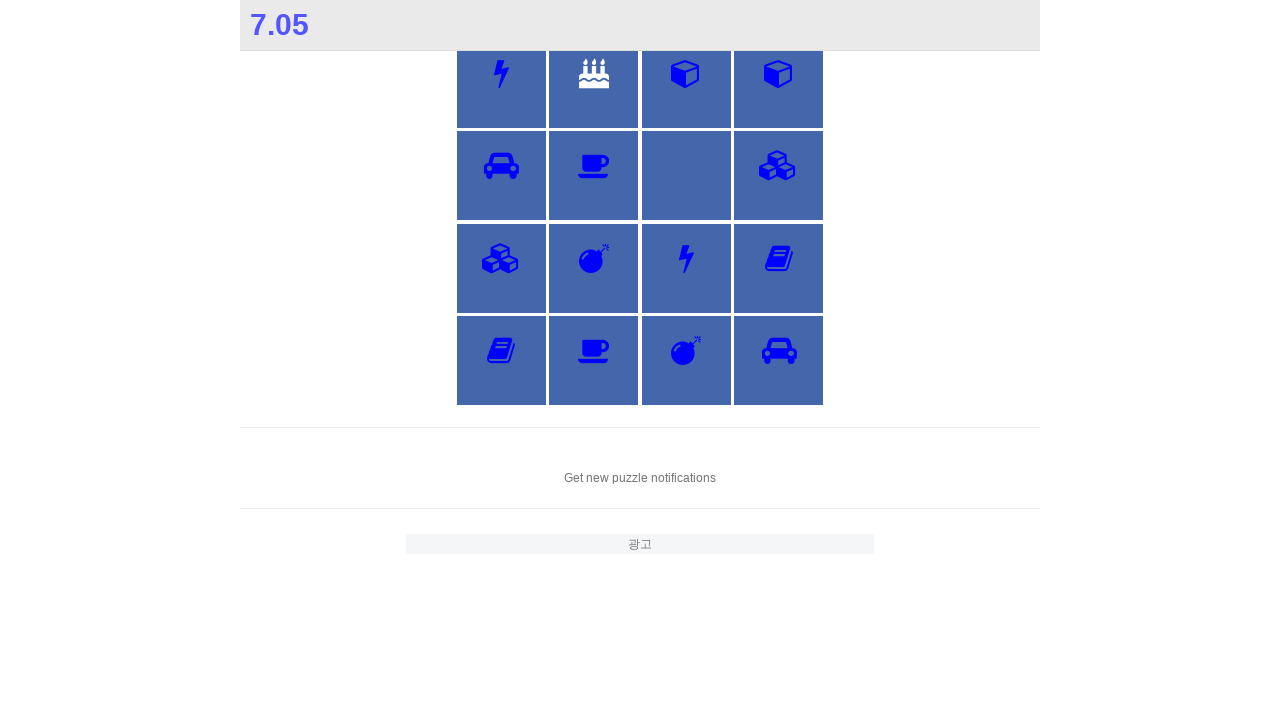

Clicked cake card 2 of 2 at (686, 176) on span.fa.fa-birthday-cake[style='display: none;'] >> nth=0 >> ..
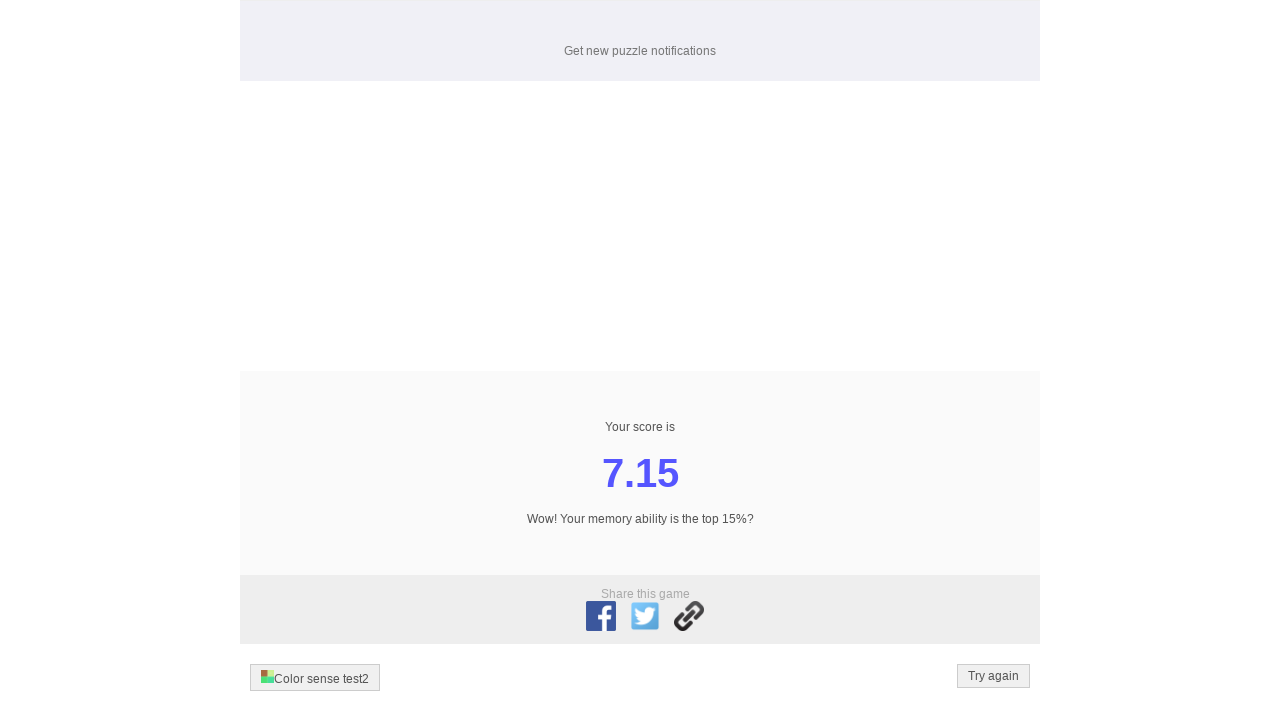

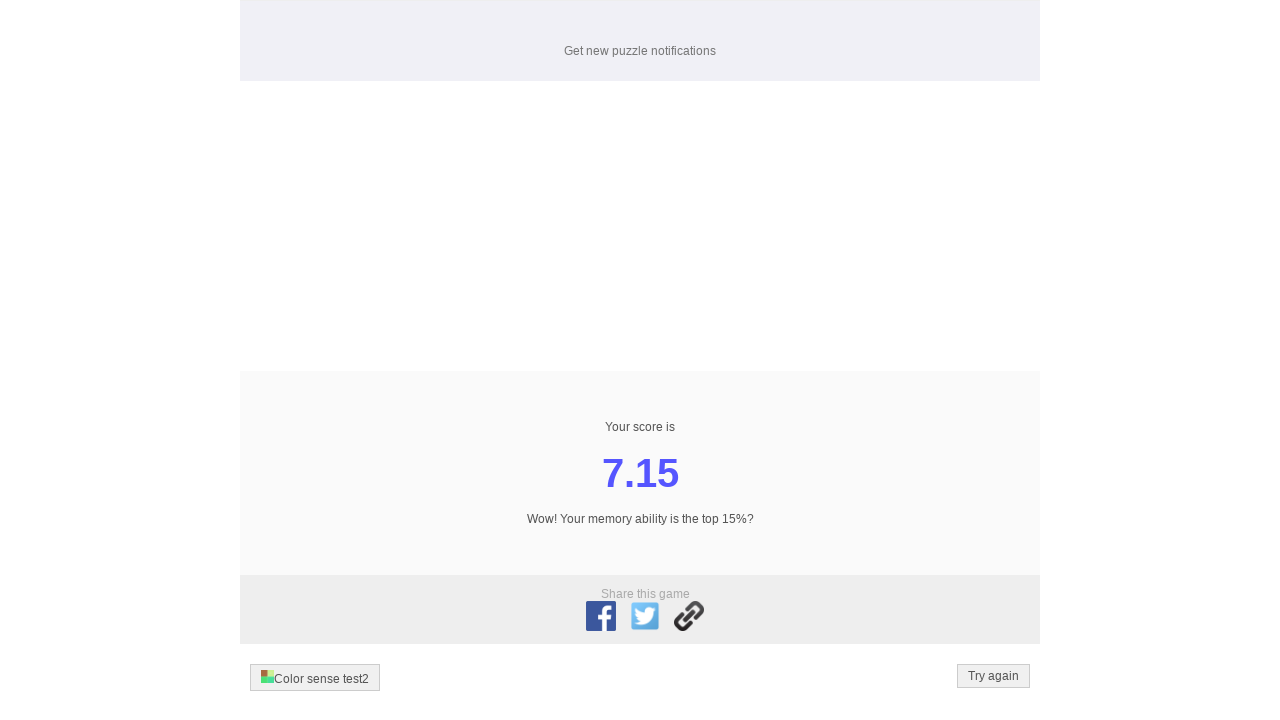